Tests Bootstrap dropdown functionality by clicking on a dropdown menu and selecting the Arabic language option

Starting URL: https://demo.automationtesting.in/Register.html

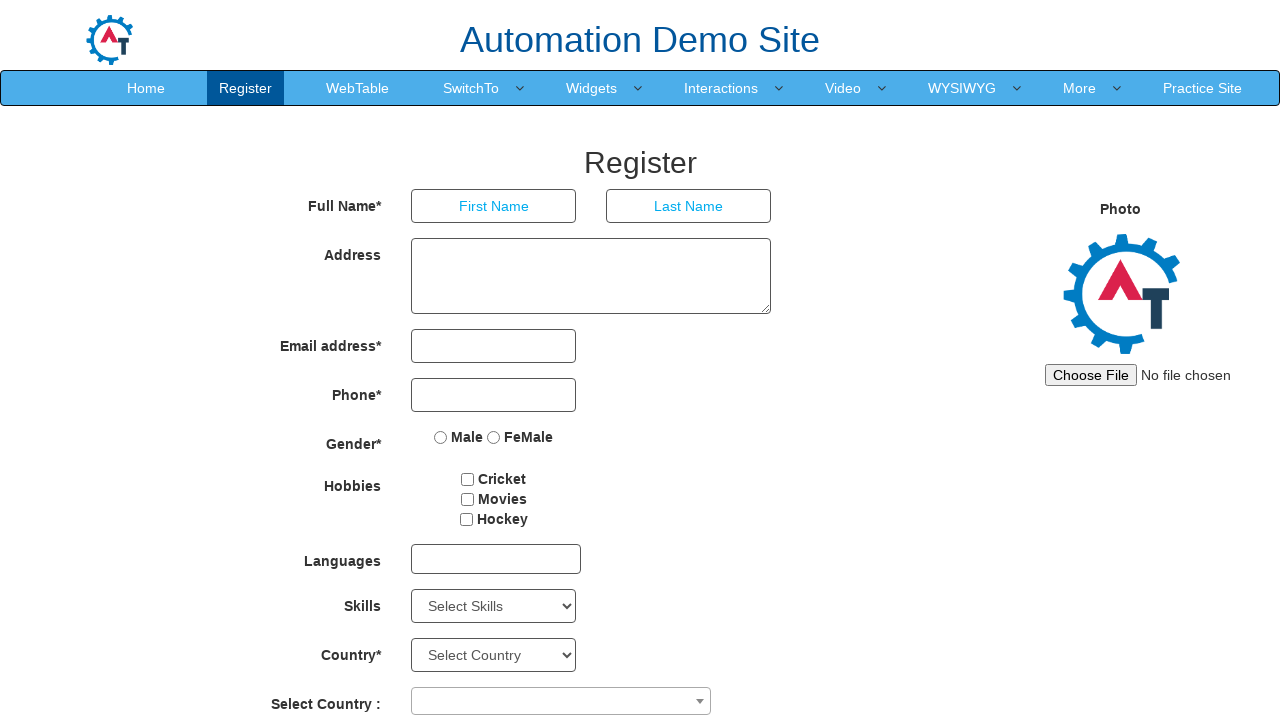

Clicked on dropdown menu to open it at (496, 559) on xpath=//div[@id='msdd']
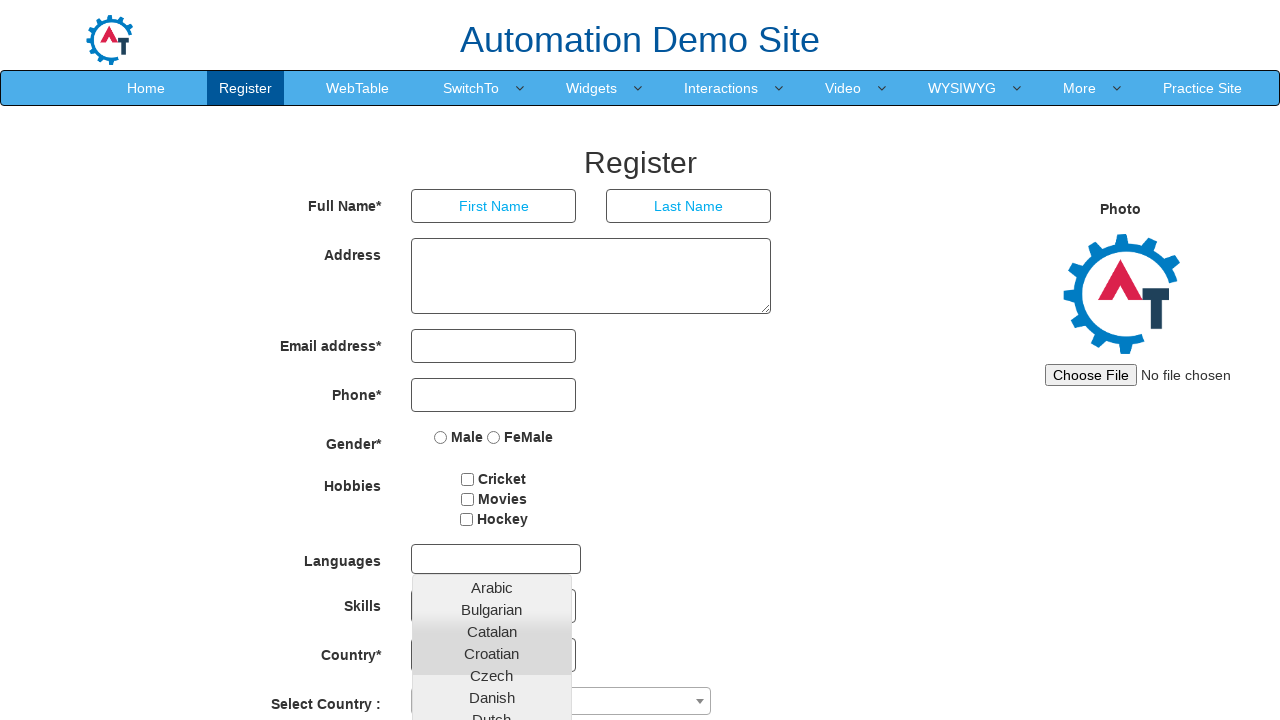

Selected Arabic language option from dropdown at (492, 587) on xpath=//a[contains(text(),'Arabic')]
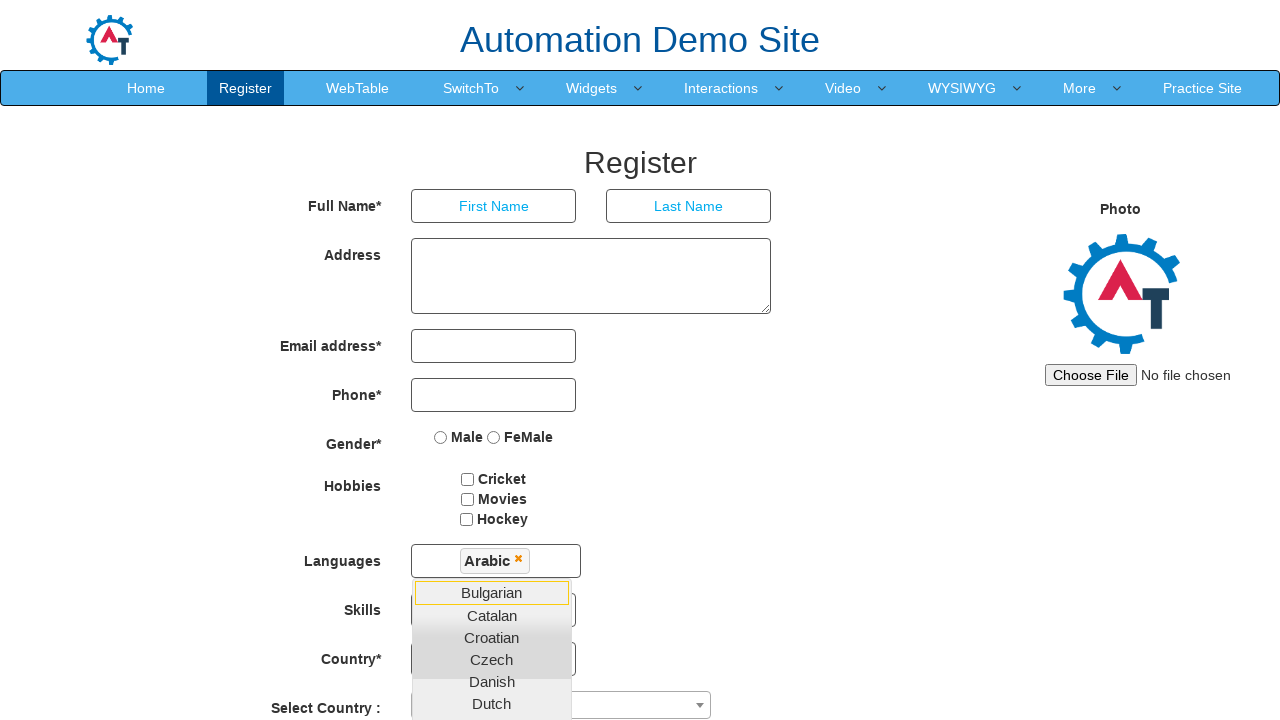

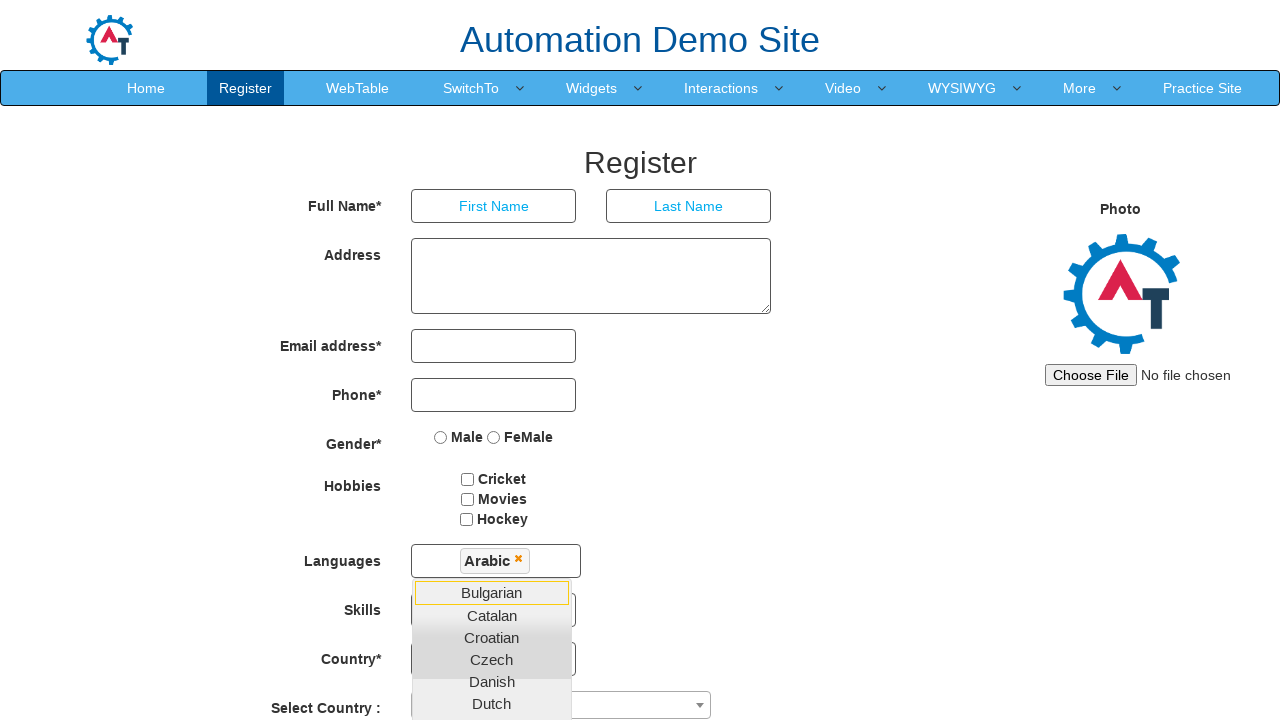